Tests dropdown menu functionality on a form page by selecting birth date values (day, month, year) using different selection methods (by index, by value, by visible text) and verifies the month dropdown has 13 options.

Starting URL: https://testotomasyonu.com/form

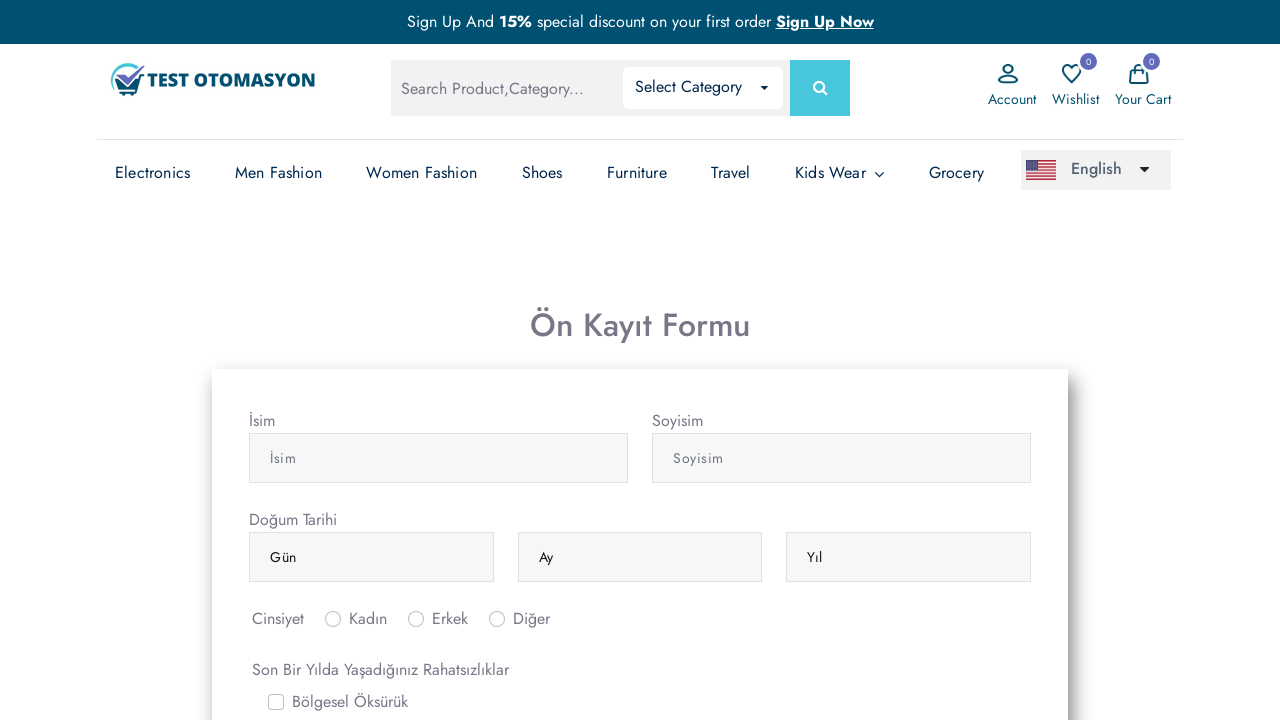

Form loaded and select elements are visible
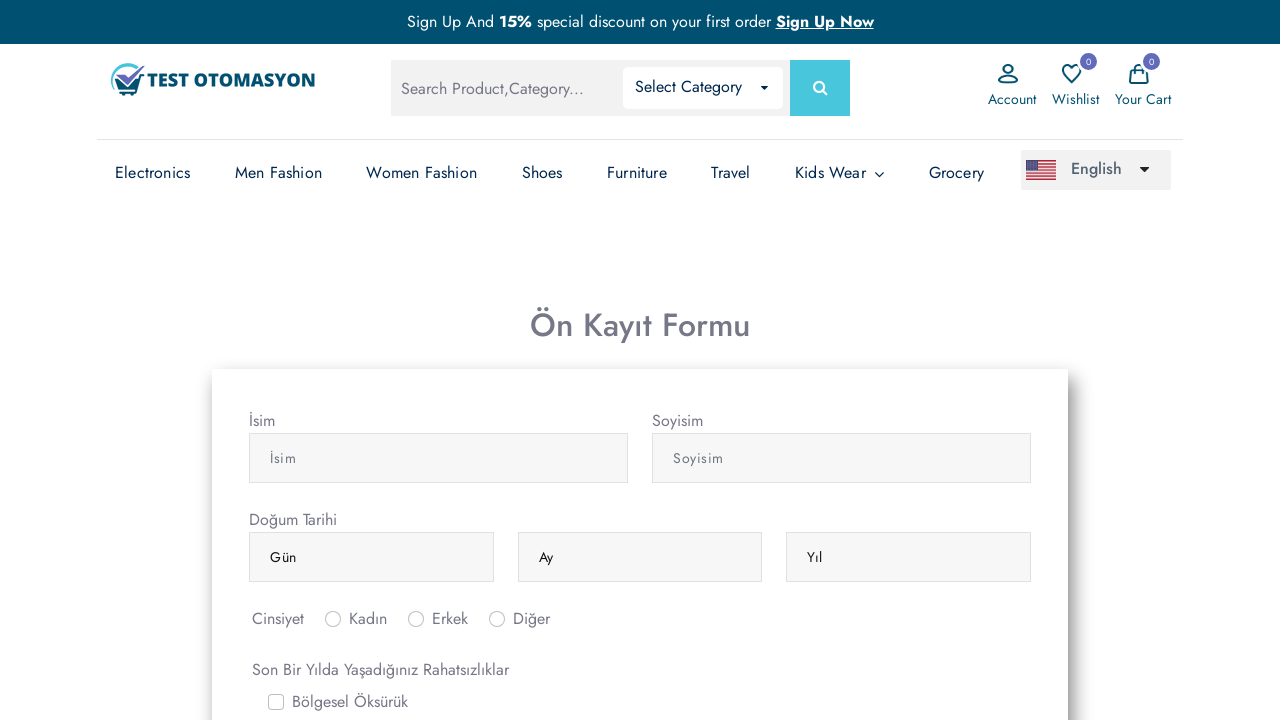

Retrieved all dropdown select elements (day, month, year)
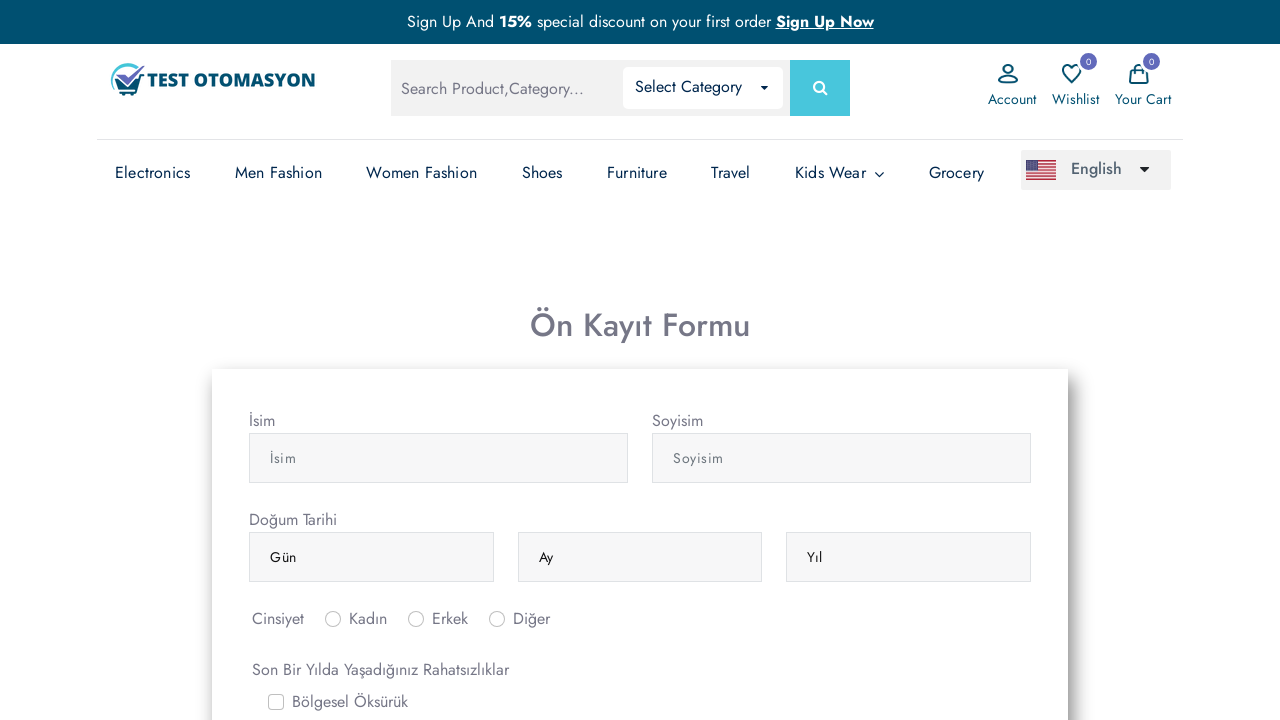

Selected day 5 from first dropdown by index on select >> nth=0
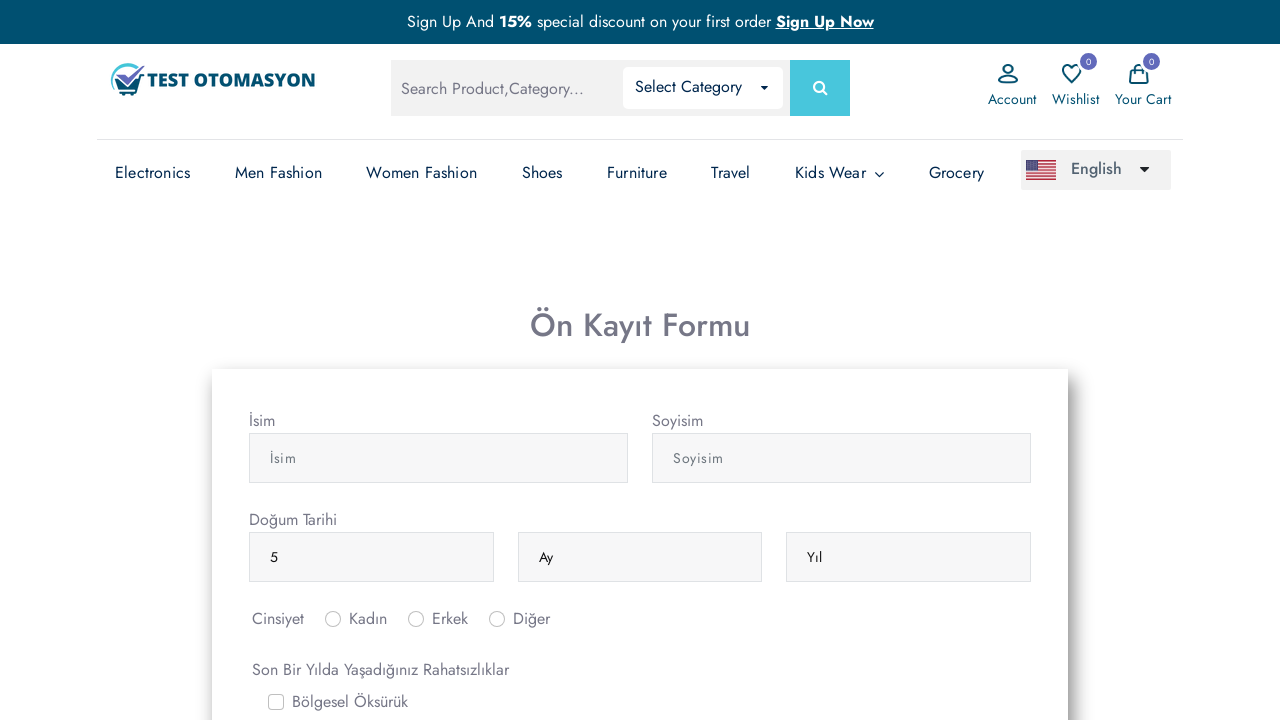

Selected April (nisan) from month dropdown by value on select >> nth=1
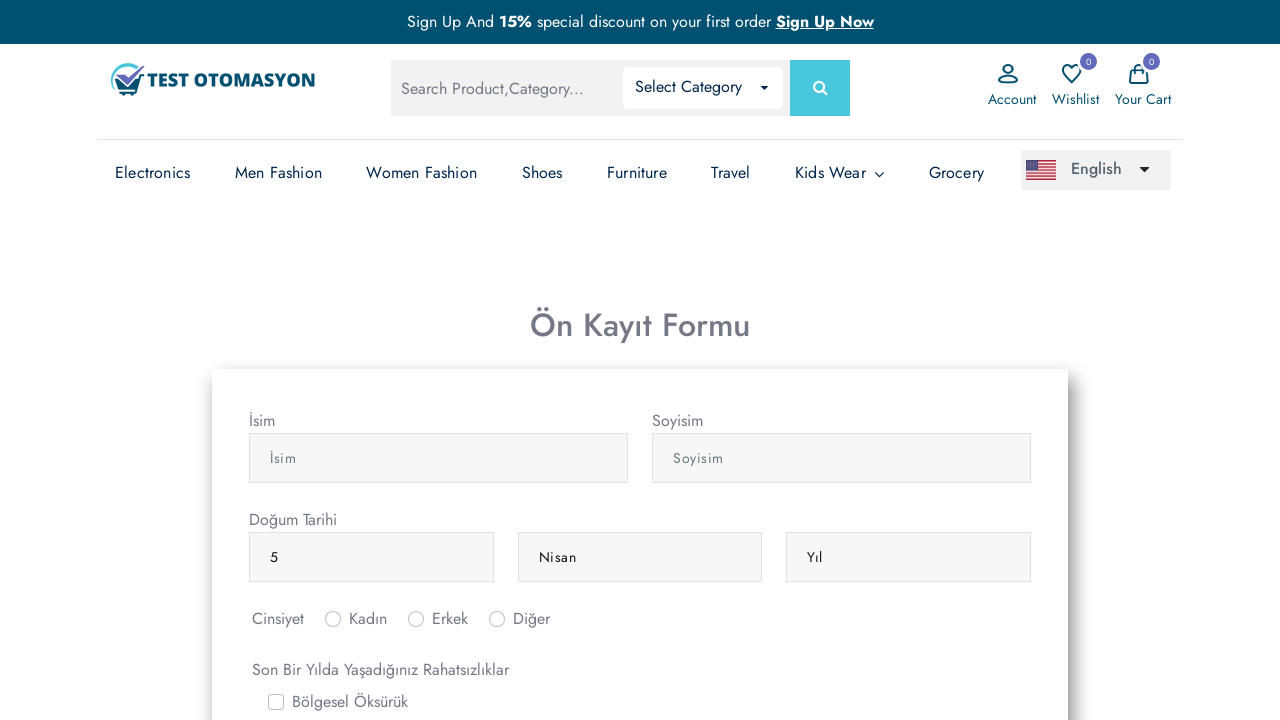

Selected 1990 from year dropdown by visible text on select >> nth=2
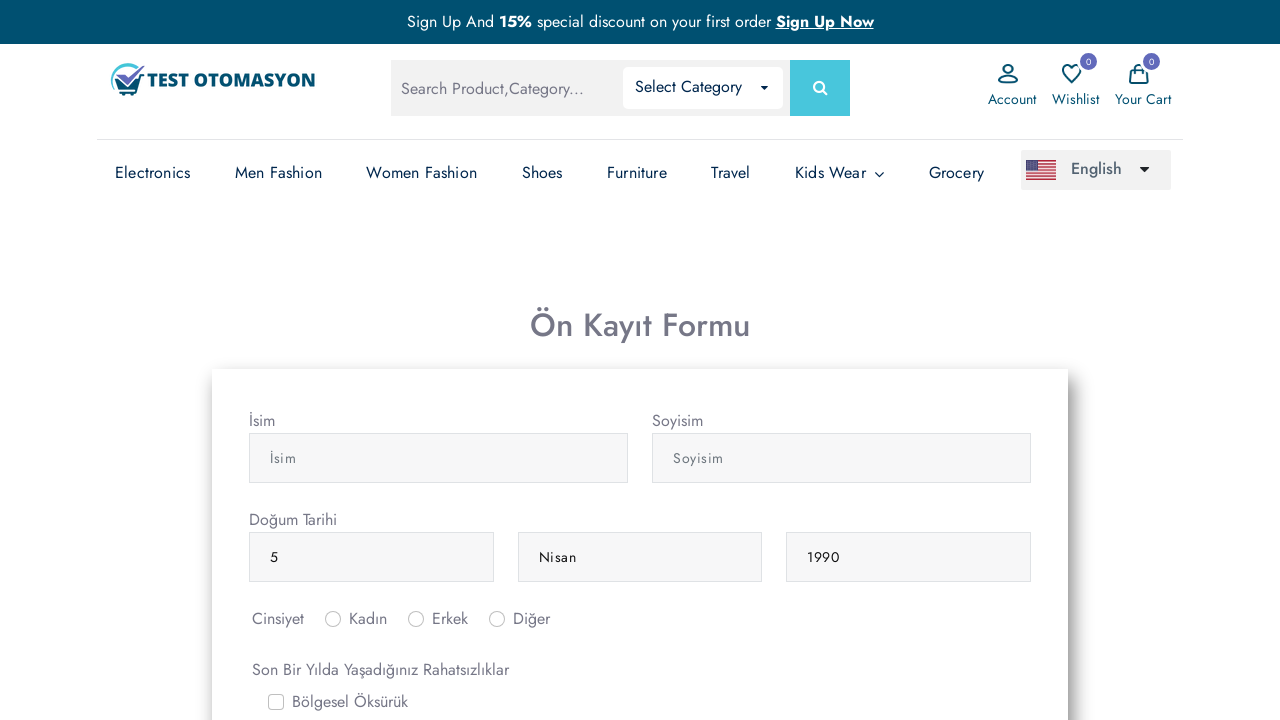

Retrieved all options from month dropdown
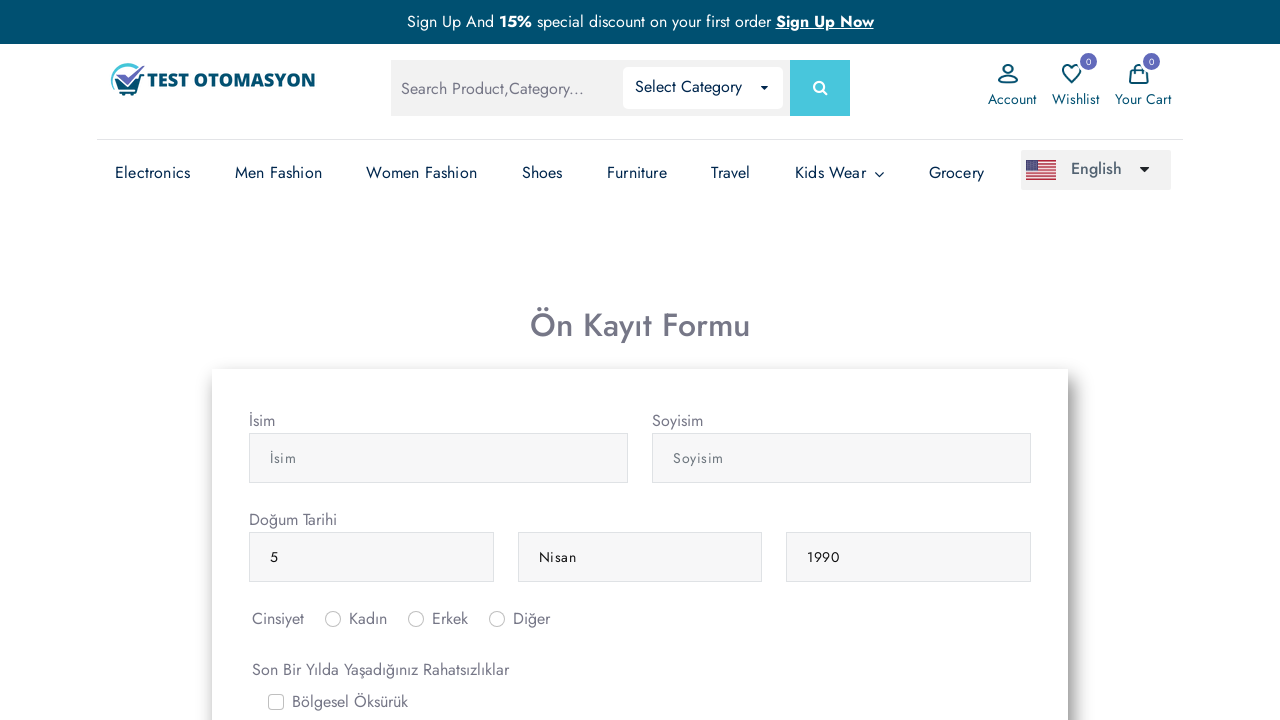

Verified month dropdown has exactly 13 options
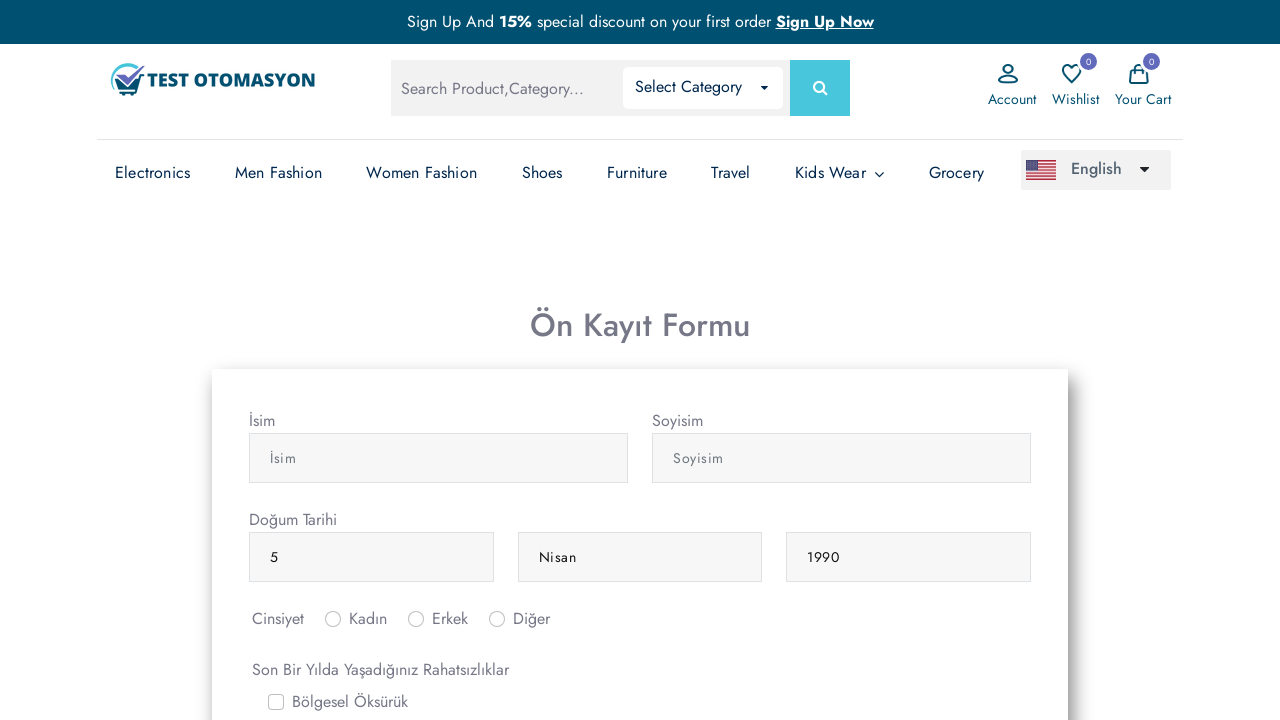

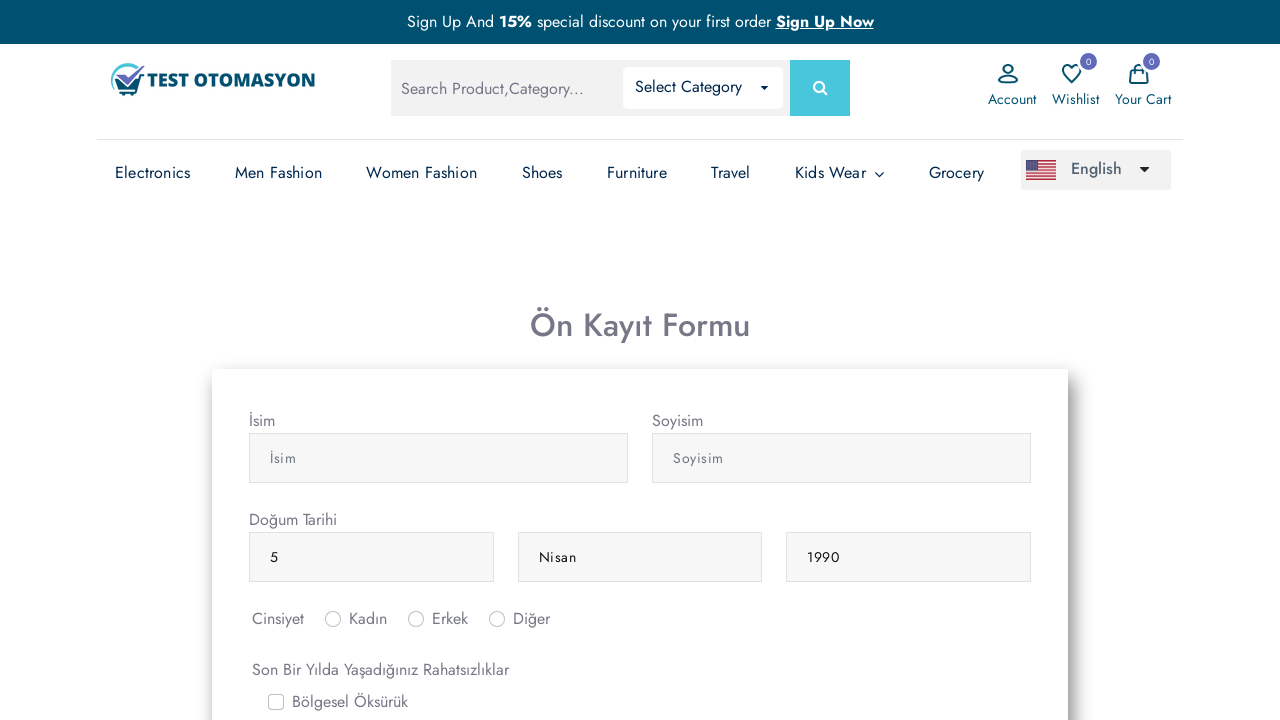